Tests clicking the blue button on the Class Attribute page, which has multiple class references requiring a reliable XPath selector

Starting URL: http://www.uitestingplayground.com/classattr

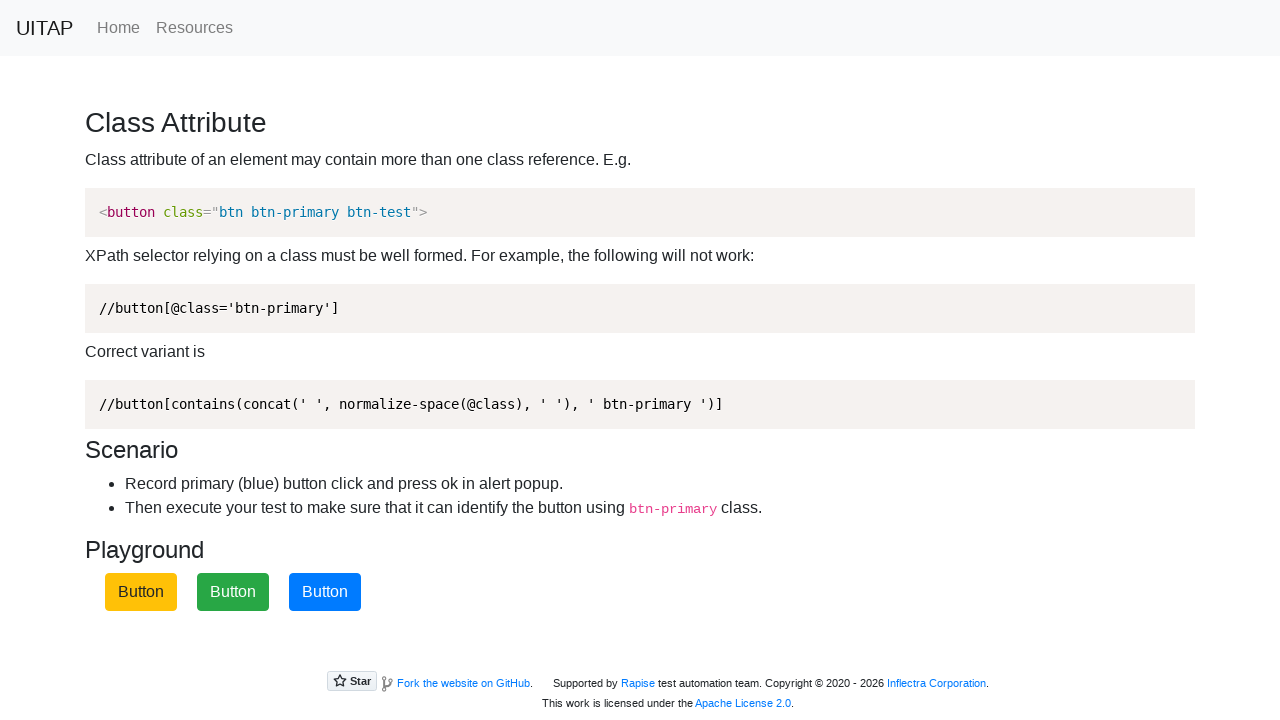

Clicked the blue button (btn-primary) on the Class Attribute page at (325, 592) on button.btn-primary
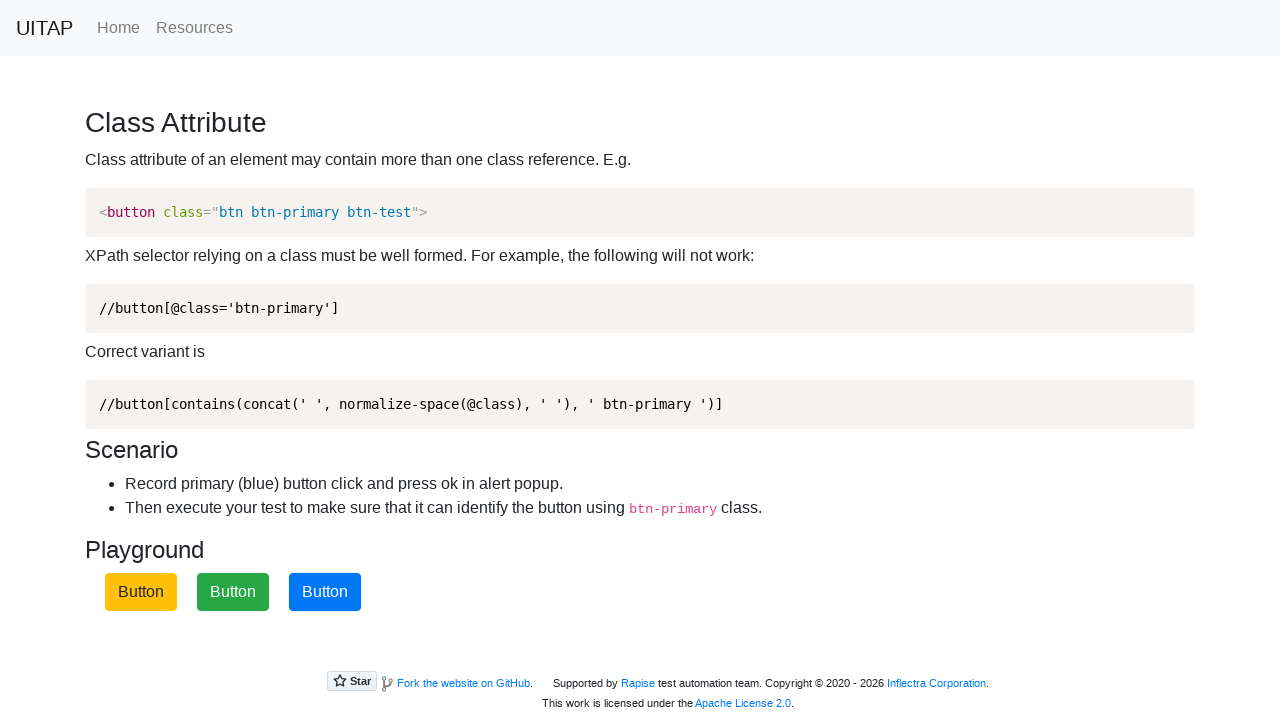

Set up dialog handler to accept alert
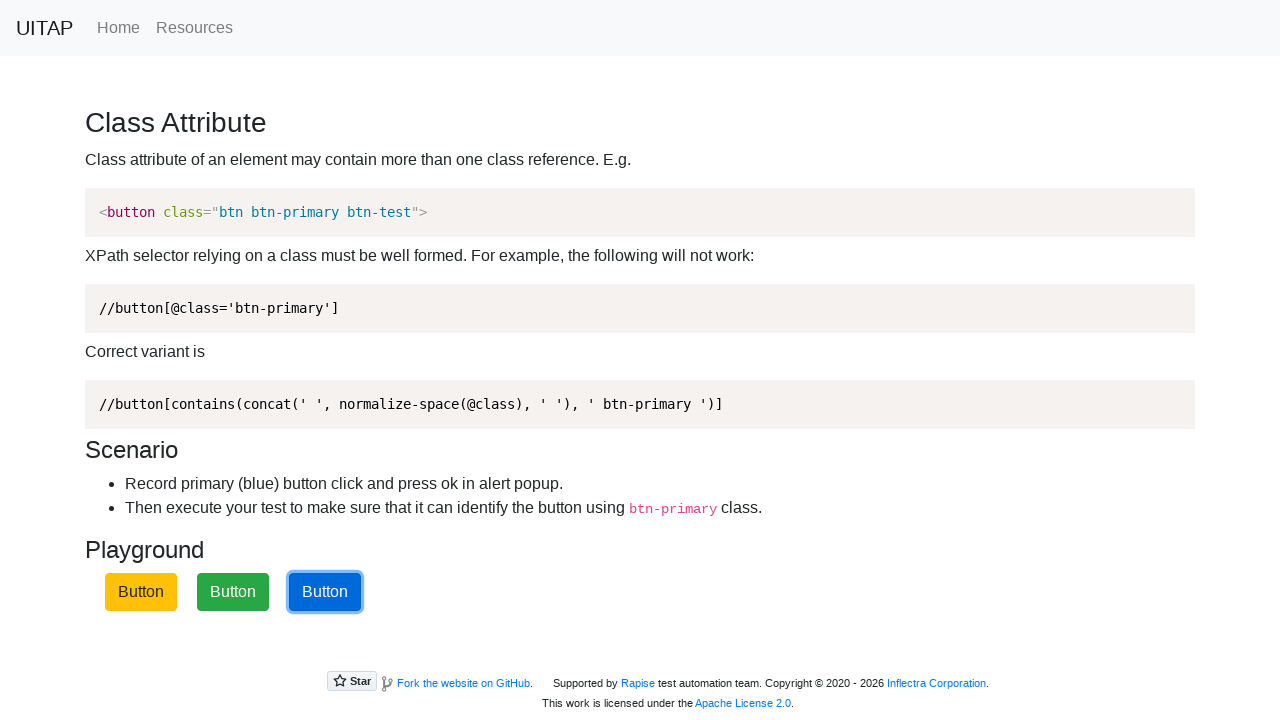

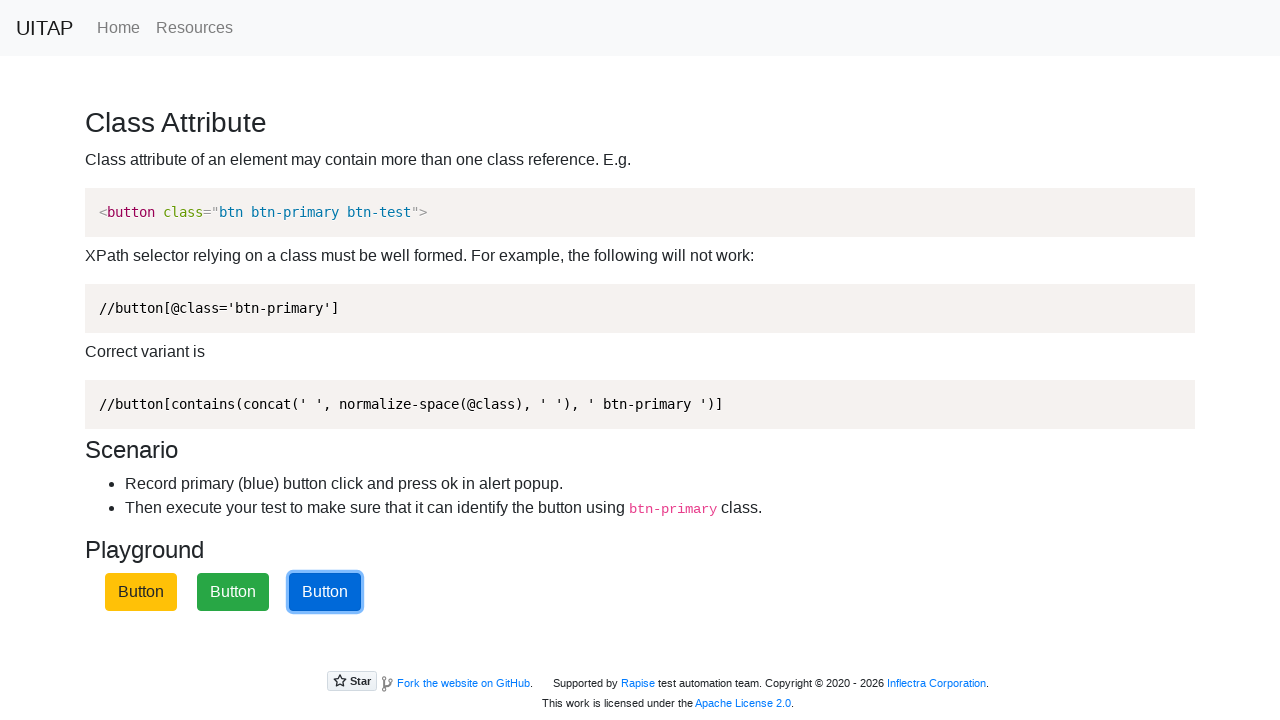